Navigates to the RedBus travel booking homepage and loads the page. This is a minimal test that only opens the website without performing any further actions.

Starting URL: https://www.redbus.com/

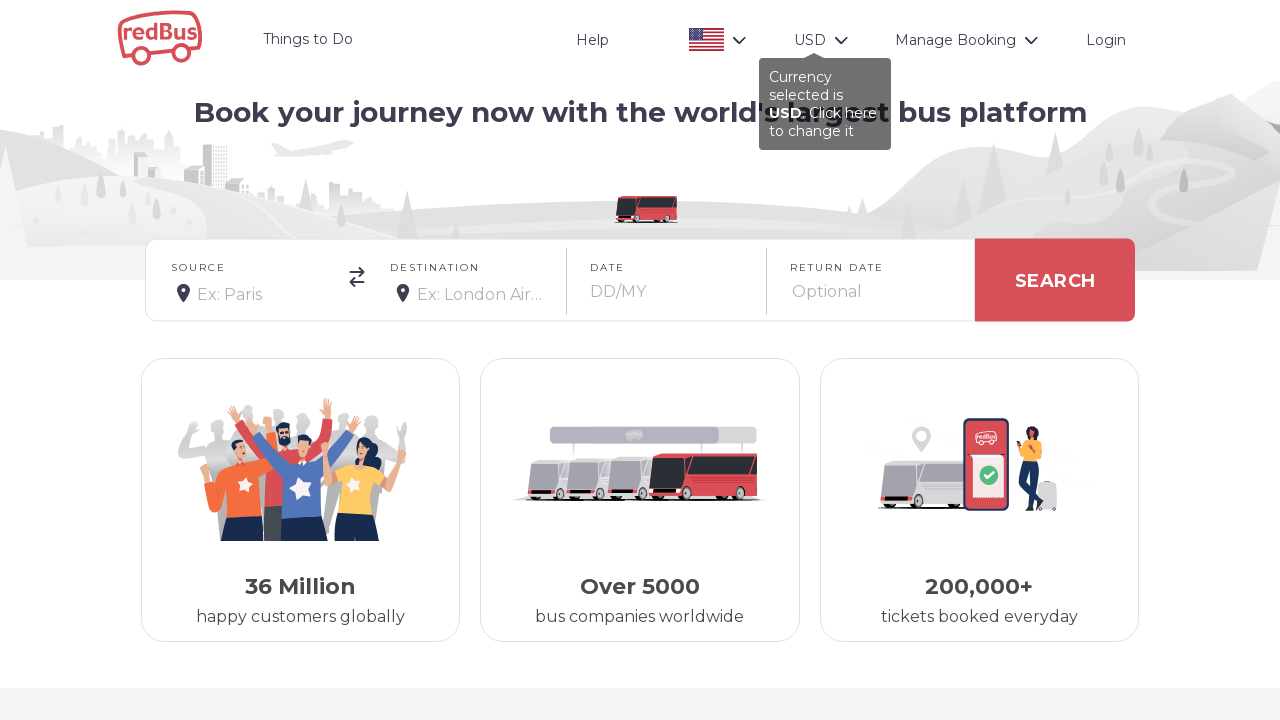

RedBus homepage loaded and DOM content ready
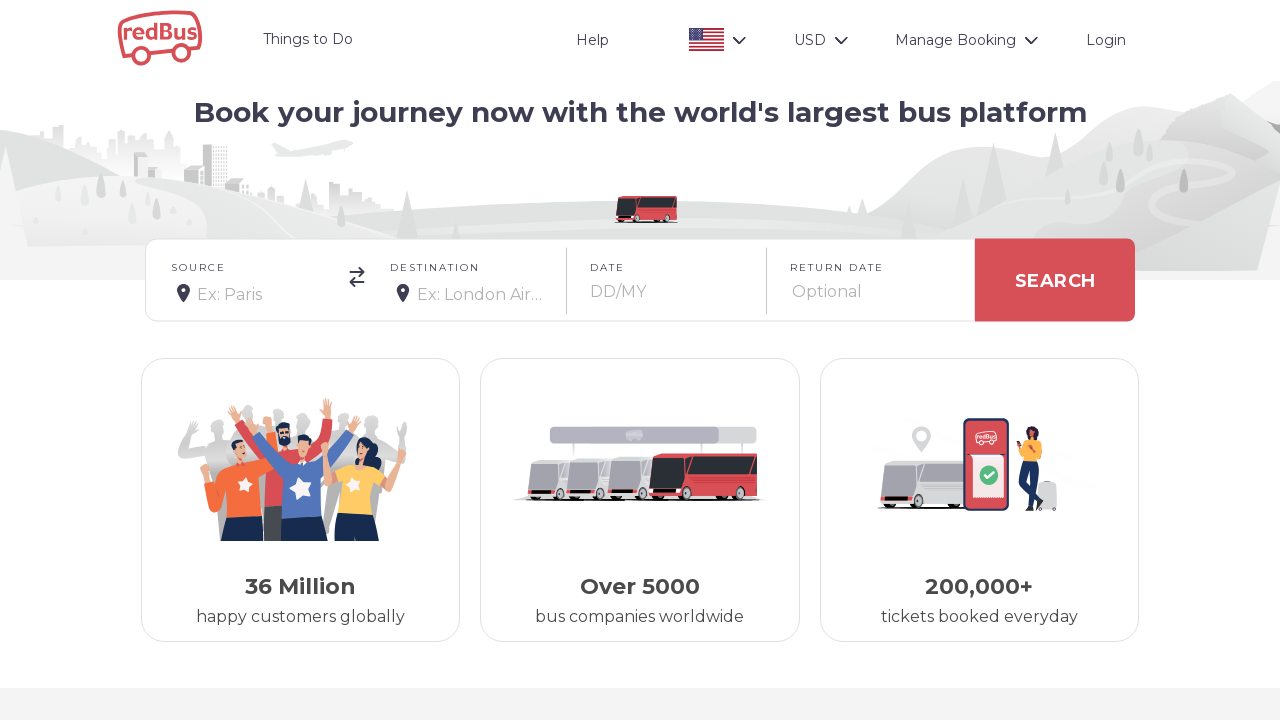

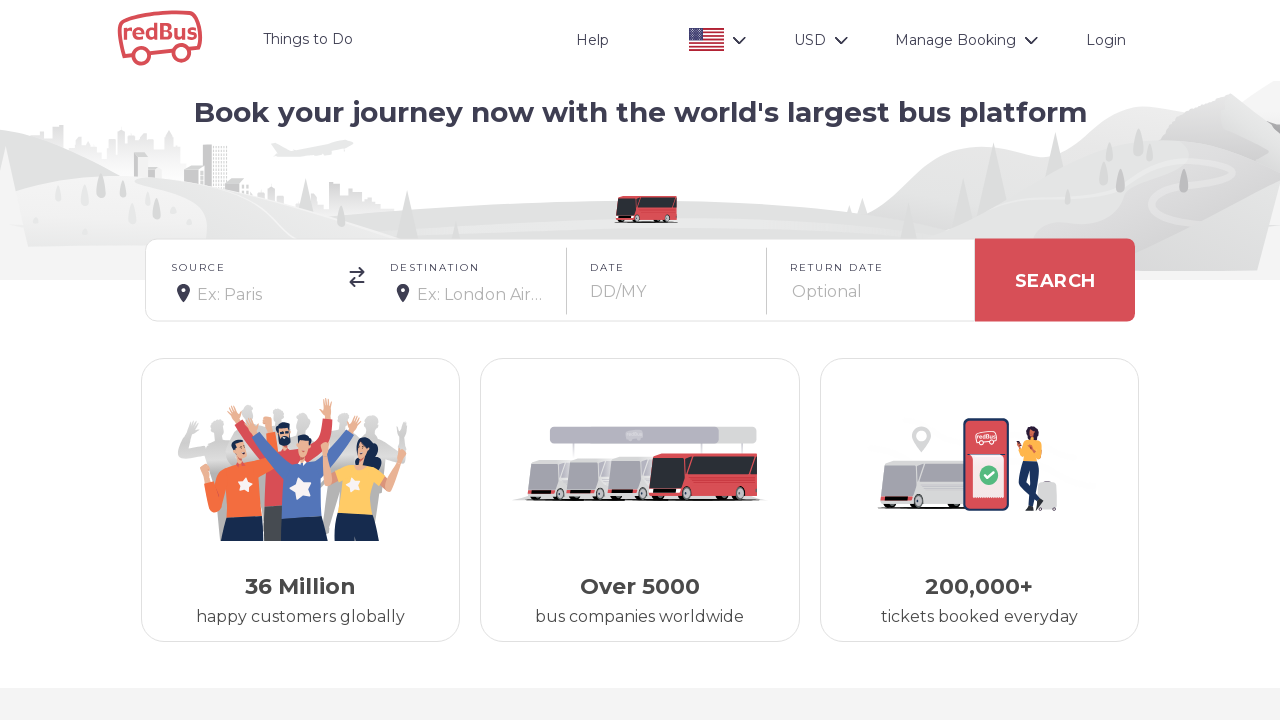